Tests opening a new tab and verifying the content in the new tab

Starting URL: https://demoqa.com/browser-windows

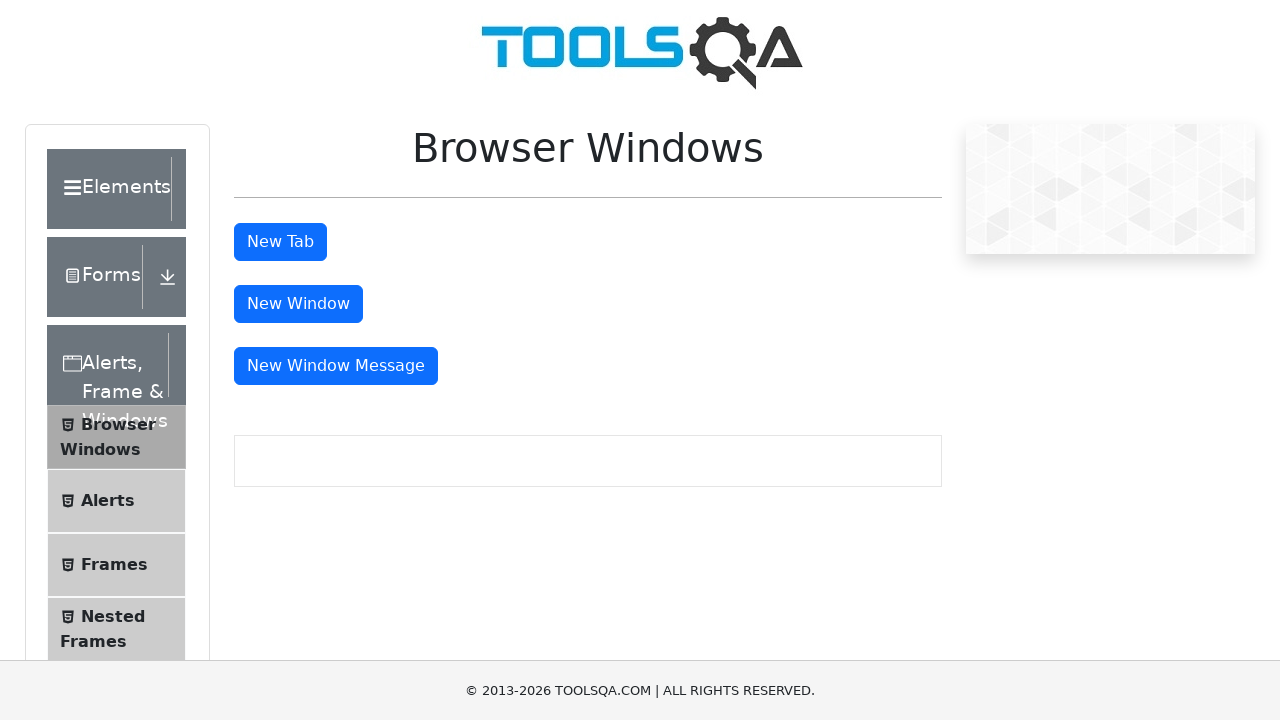

Clicked new tab button to open new window at (280, 242) on #tabButton
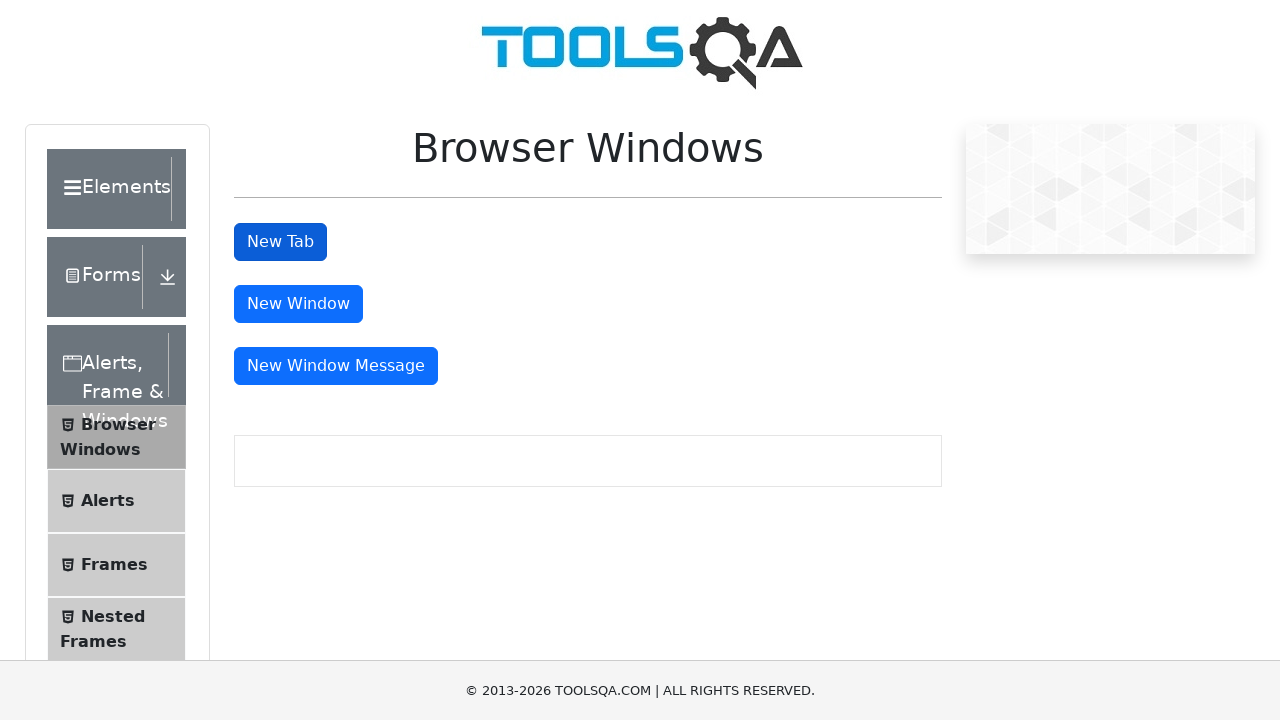

New tab/window opened and context captured
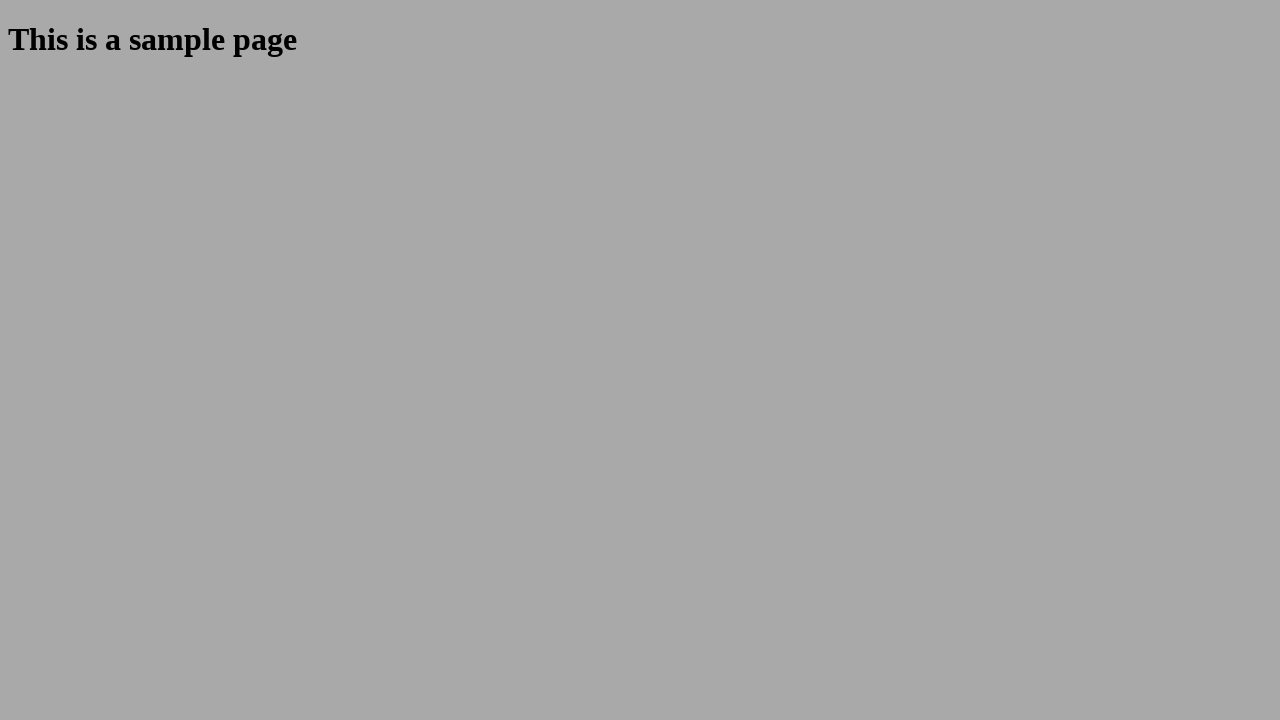

Waited for sample heading element to load in new tab
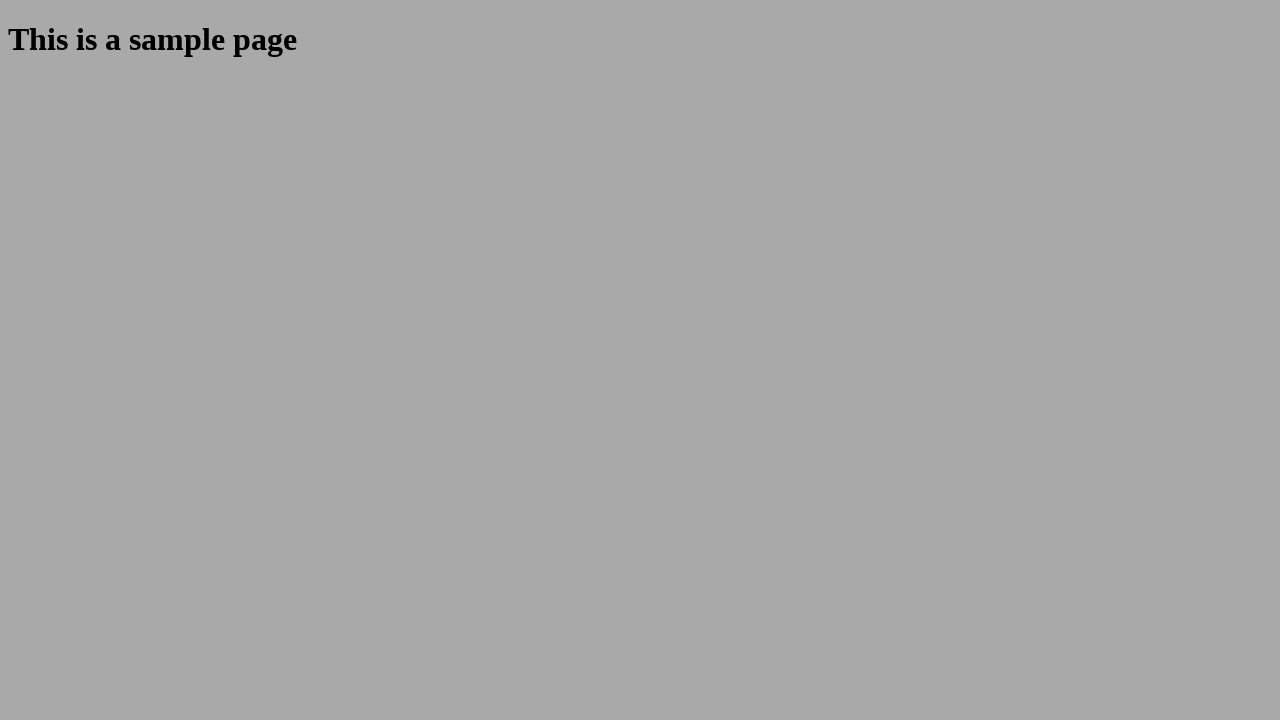

Retrieved heading text: 'This is a sample page'
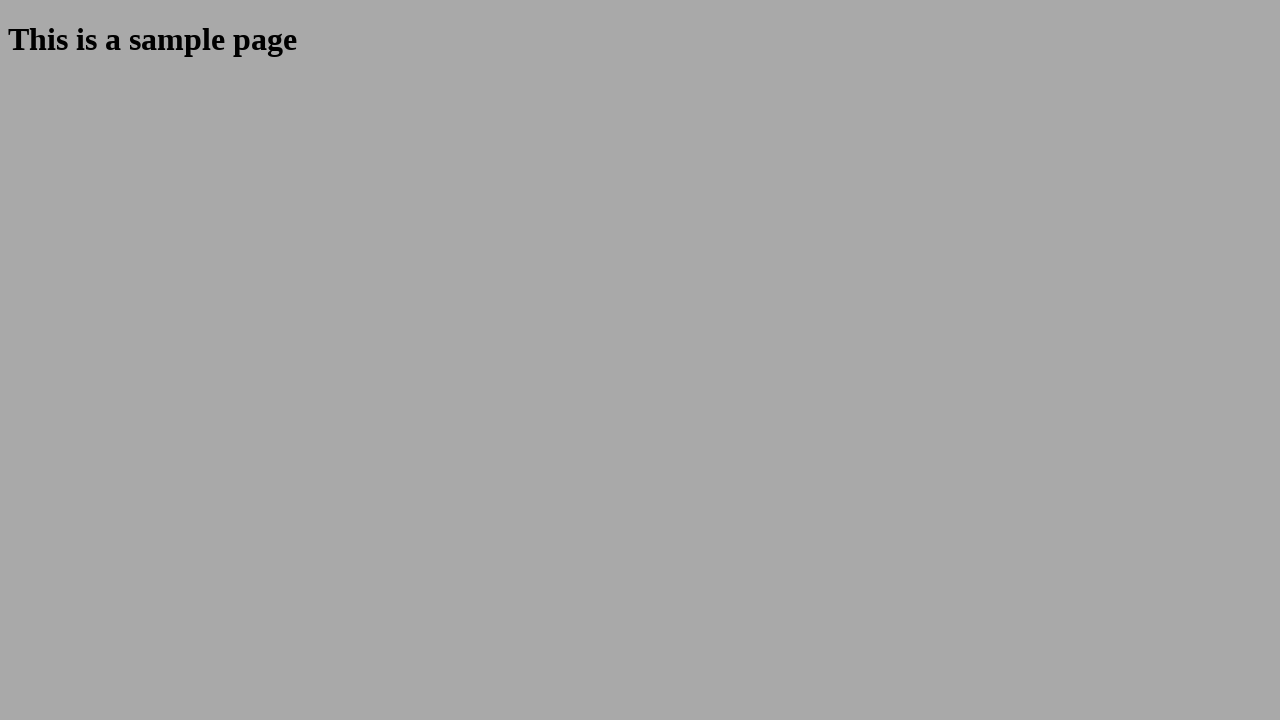

Assertion passed: heading text matches expected value 'This is a sample page'
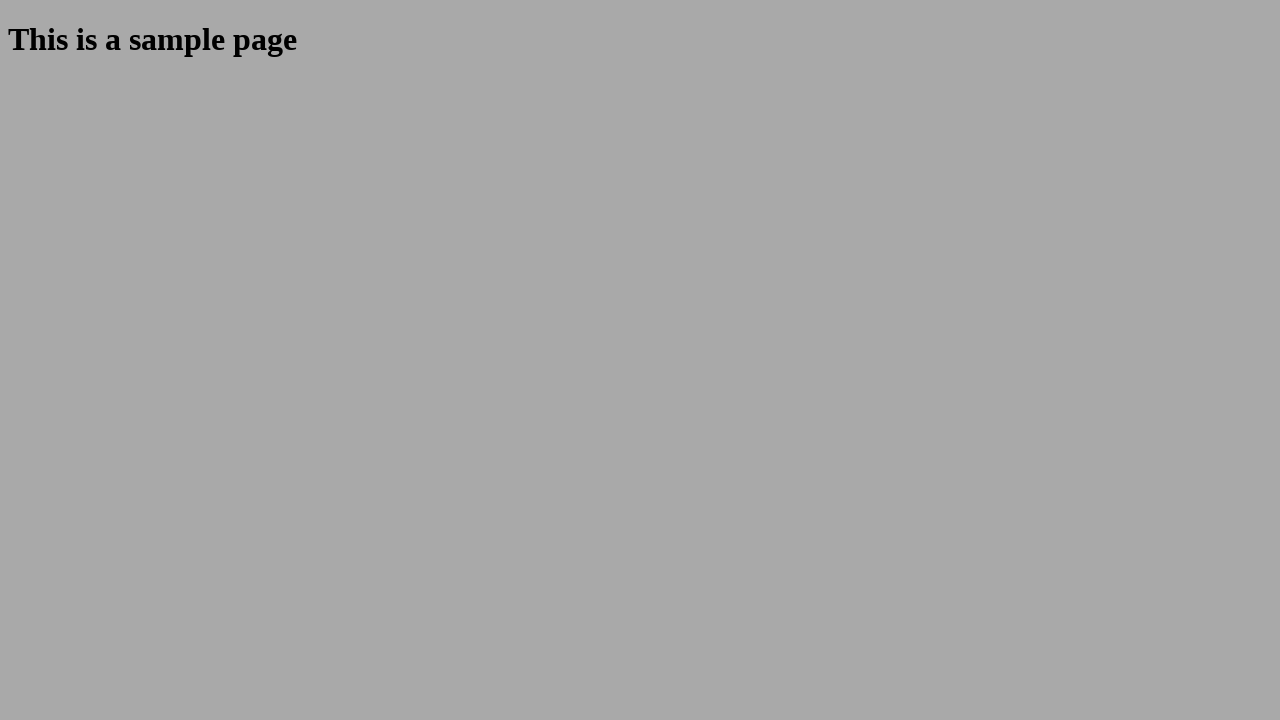

Closed the new tab/window
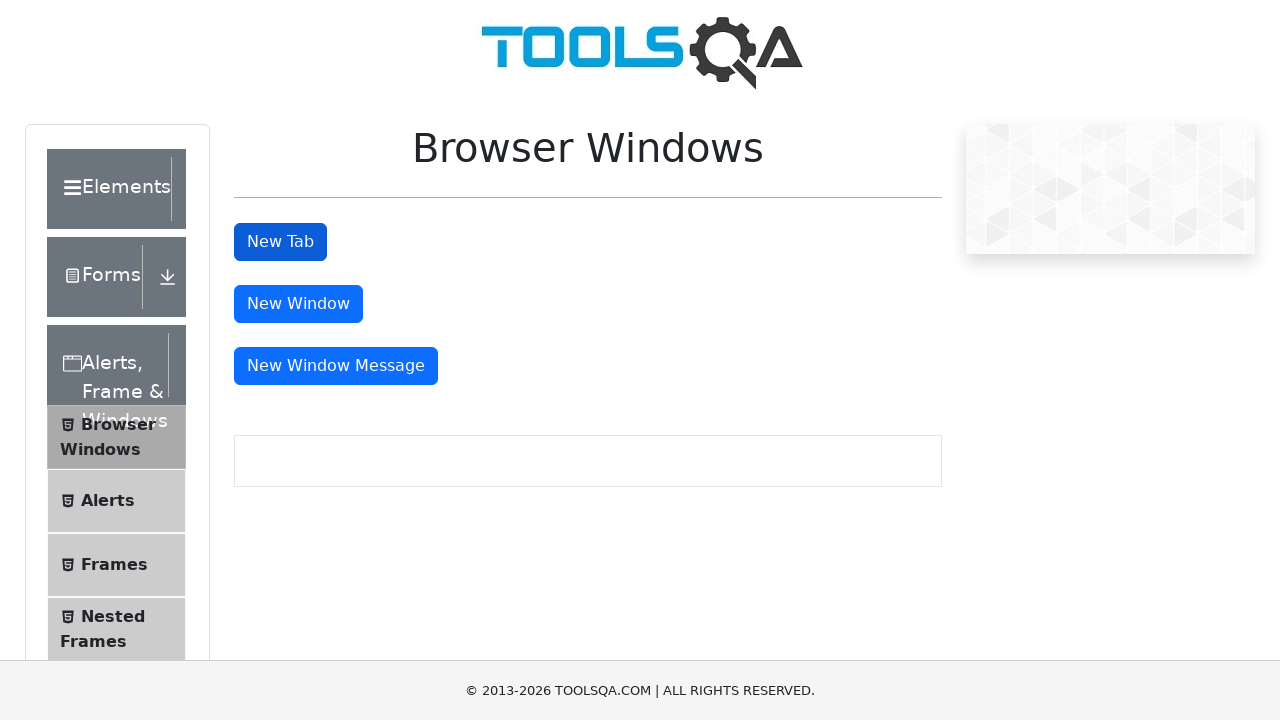

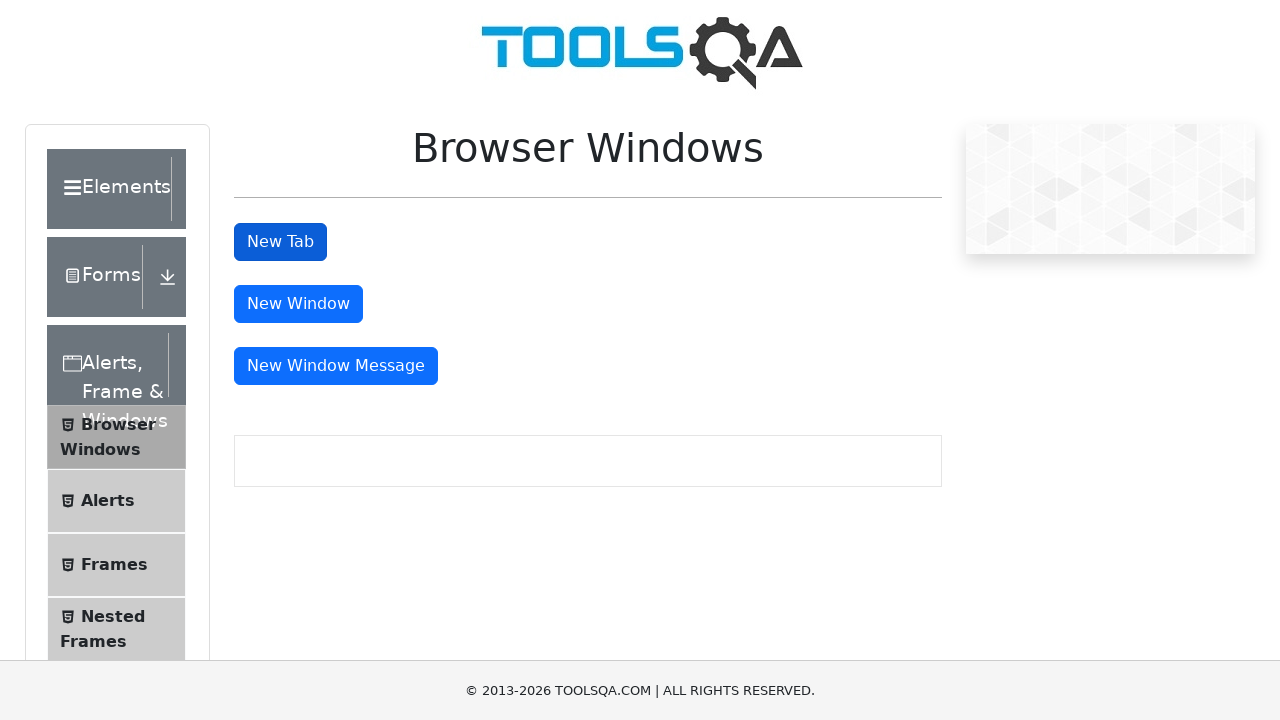